Tests an explicit wait scenario where the script waits for a price element to display "100", then clicks a book button, calculates a mathematical value based on displayed input, fills in the answer, and submits the form.

Starting URL: http://suninjuly.github.io/explicit_wait2.html

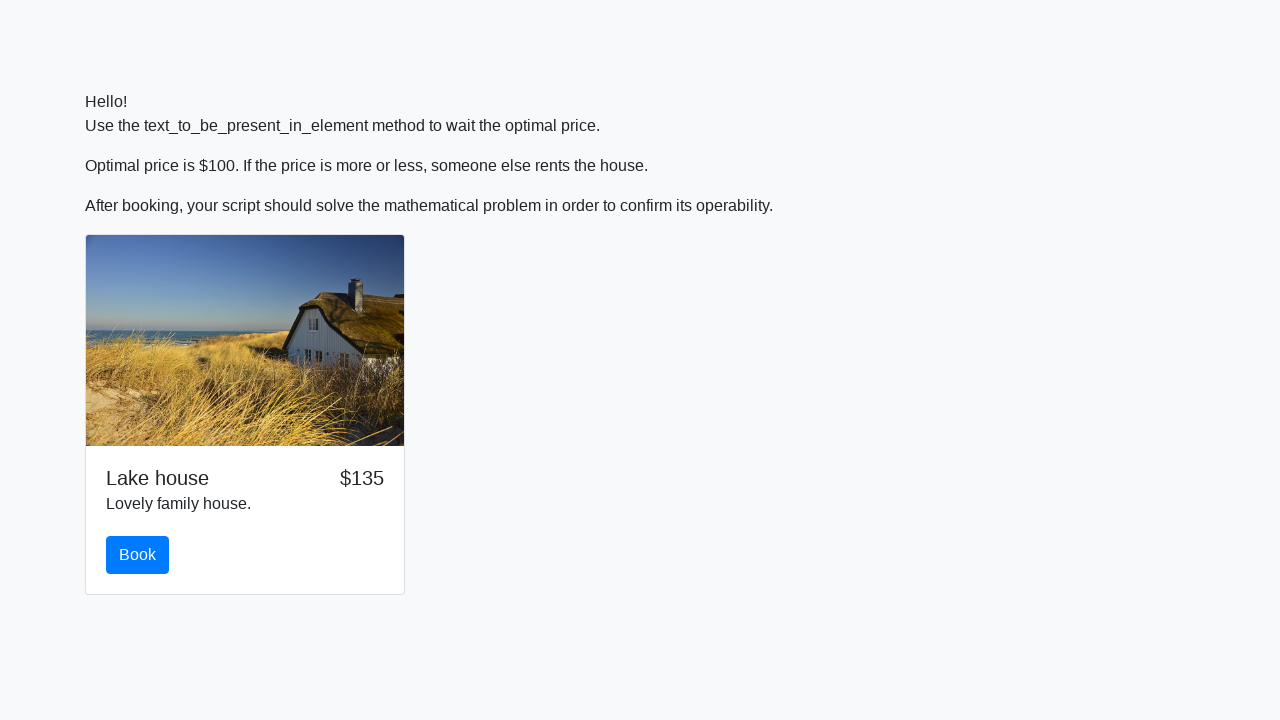

Waited for price element to display '100'
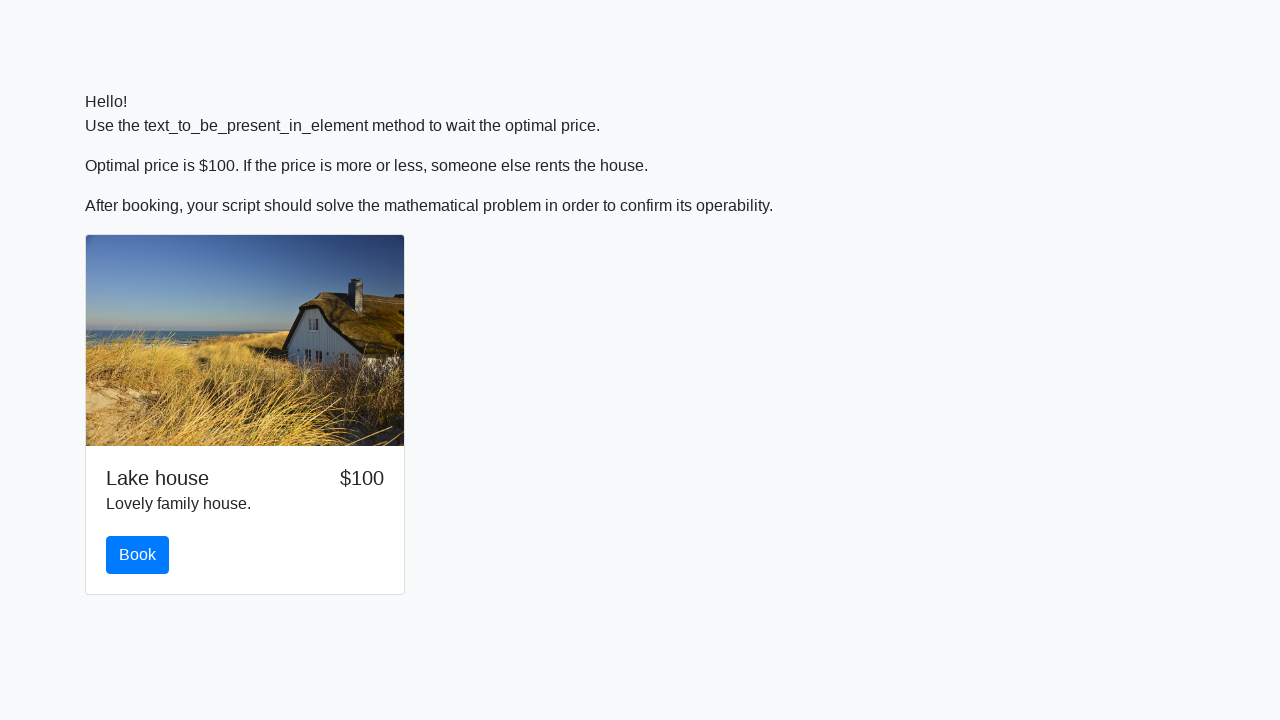

Clicked the book button at (138, 555) on button#book
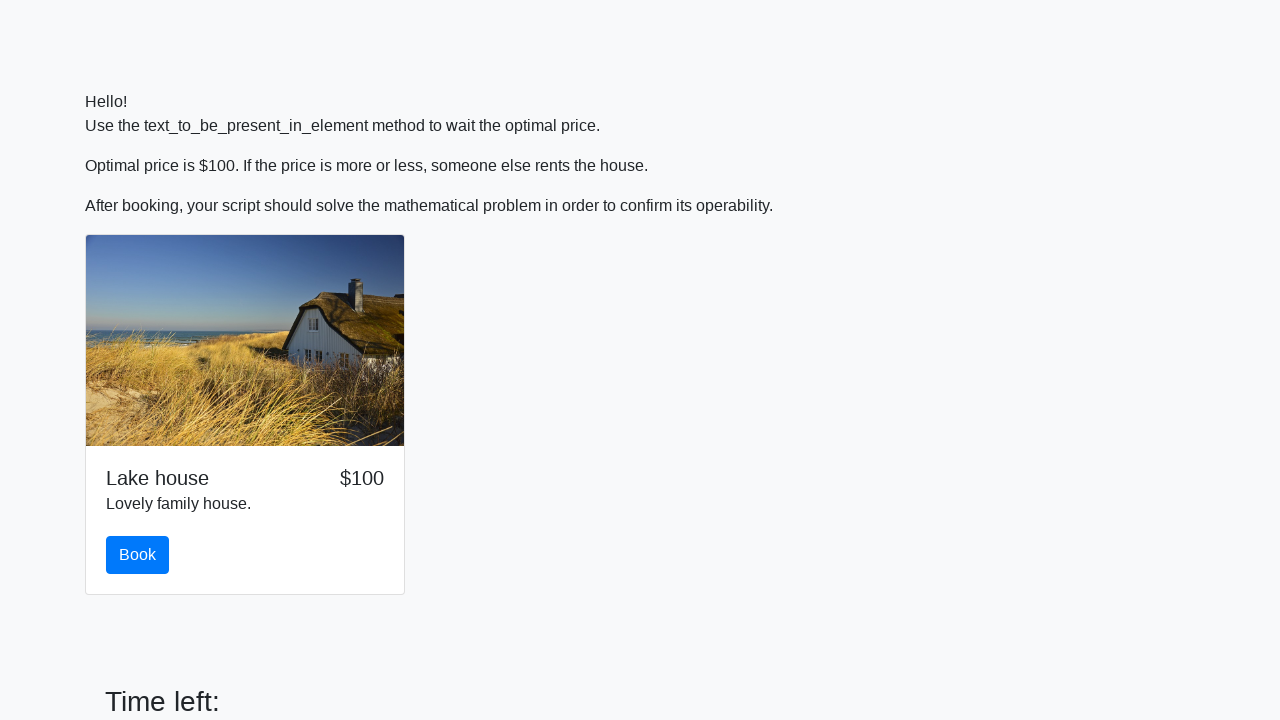

Retrieved input value for calculation: 556
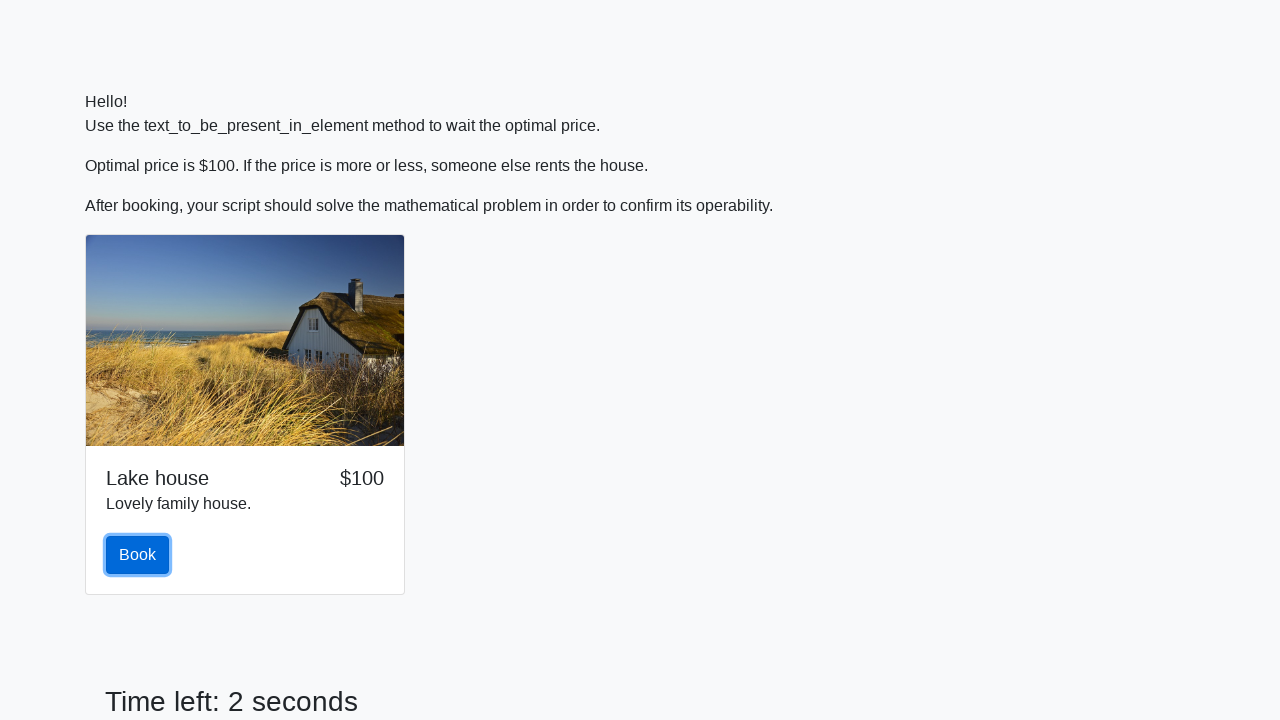

Calculated mathematical result: -0.2979722087699345
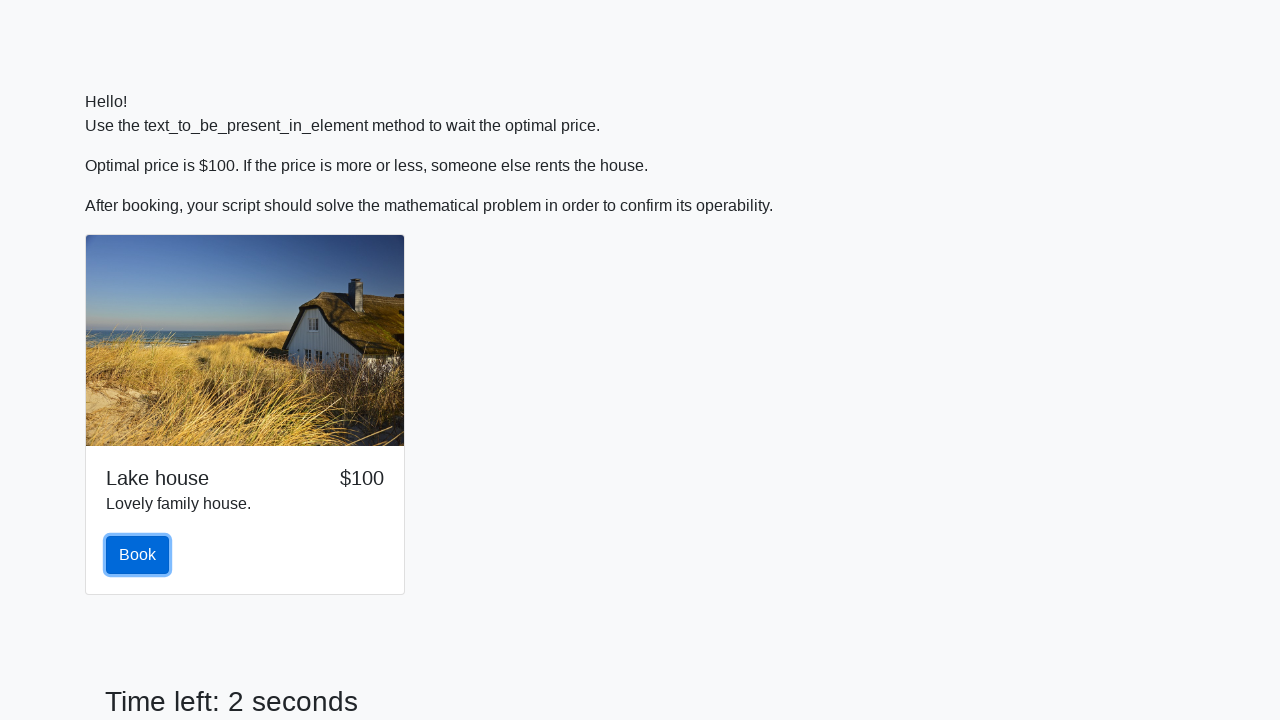

Filled answer field with calculated value: -0.2979722087699345 on input#answer
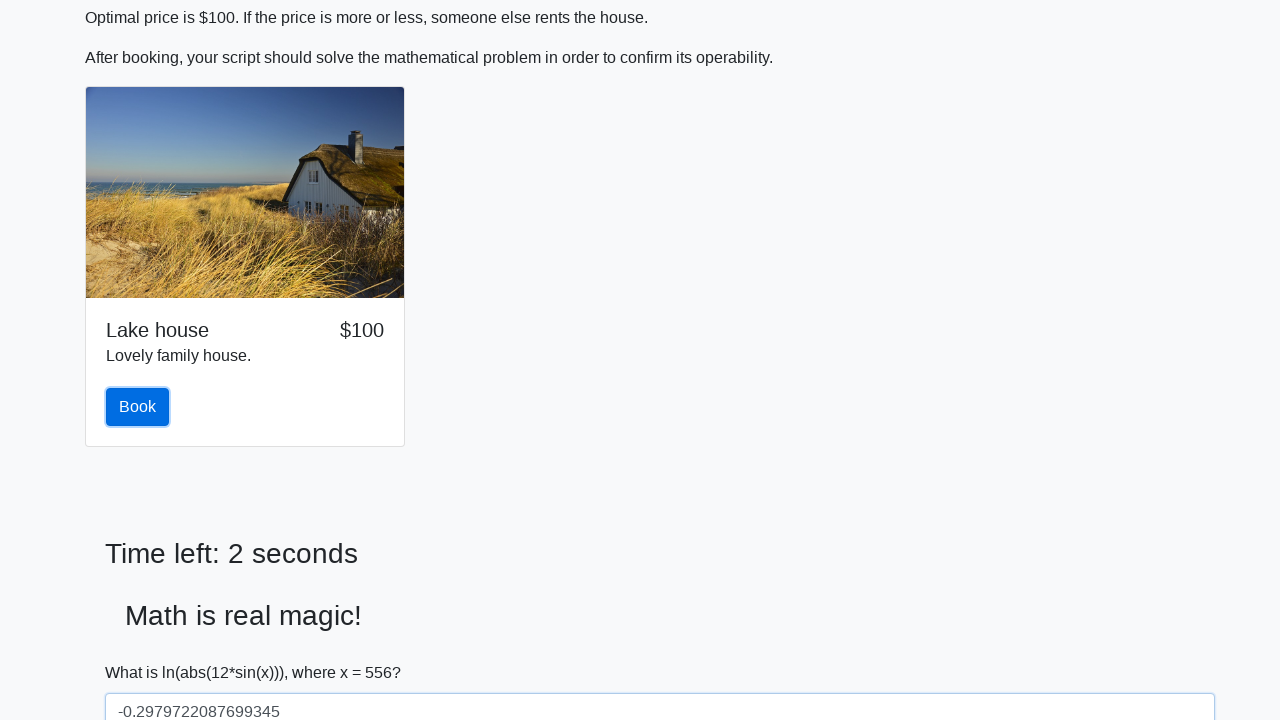

Clicked the solve button to submit the form at (143, 651) on button#solve
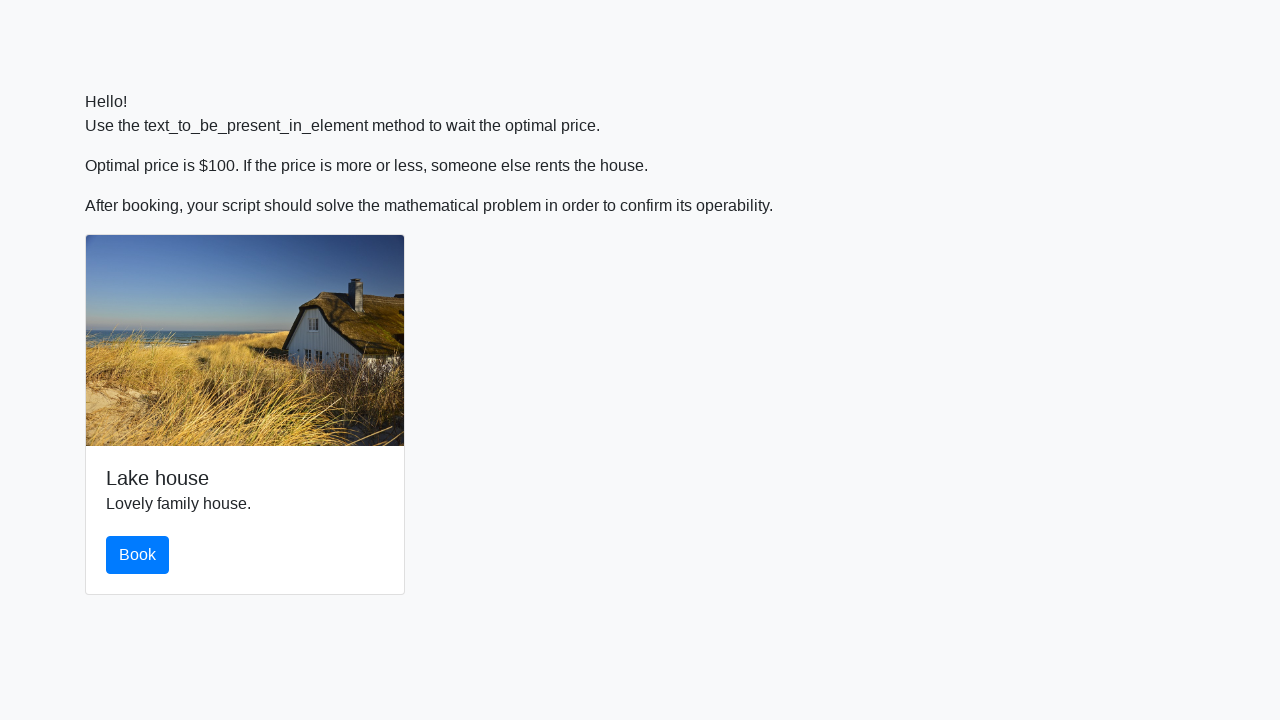

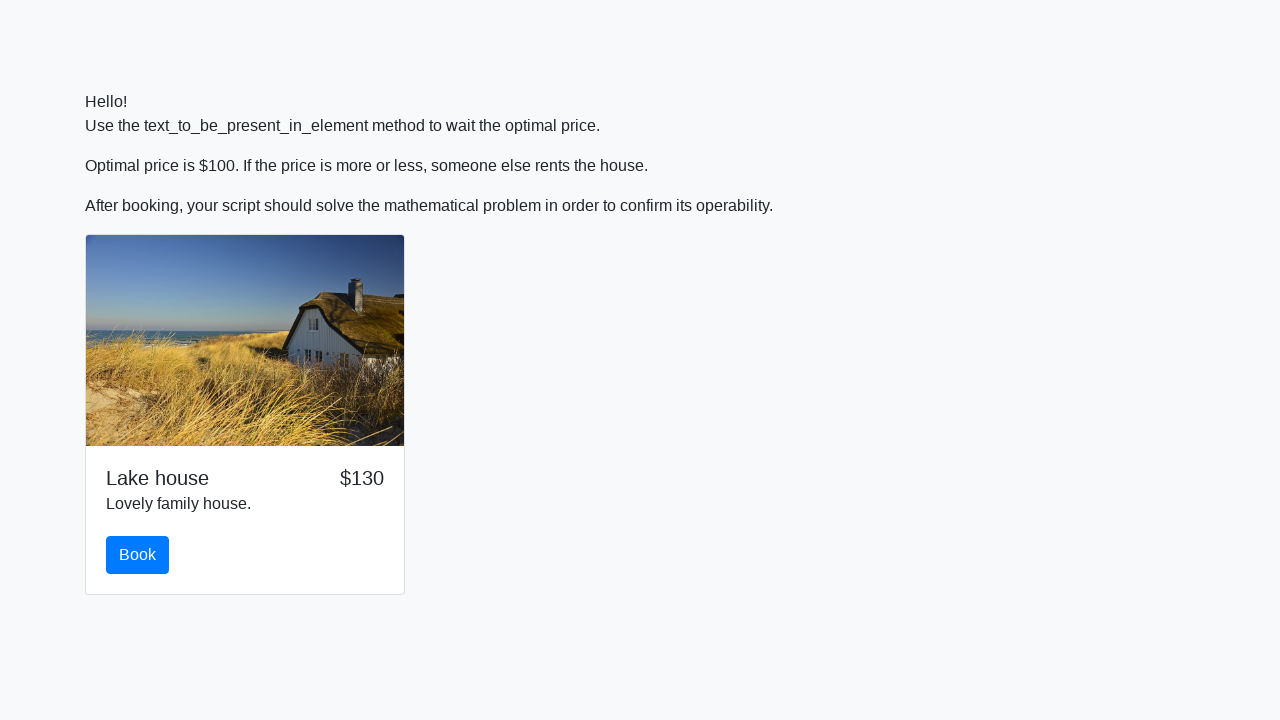